Tests drag and drop by offset action from draggable element to target position

Starting URL: https://crossbrowsertesting.github.io/drag-and-drop

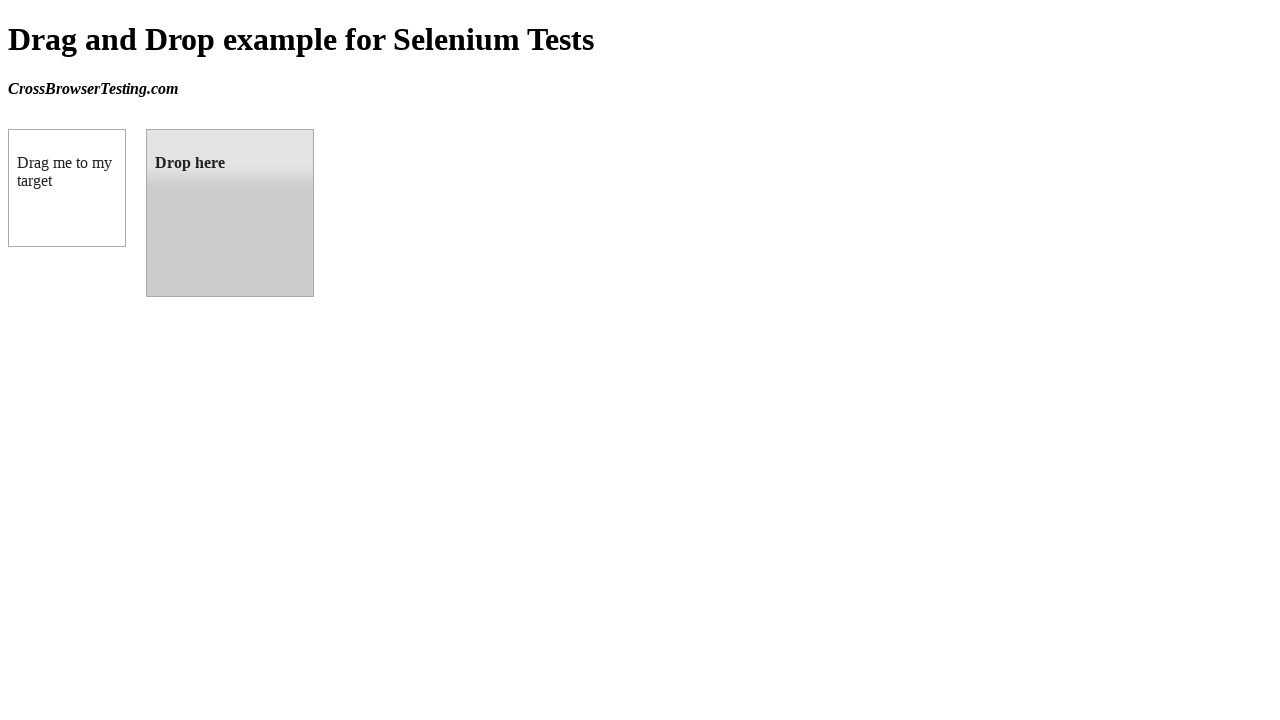

Located draggable element with id 'draggable'
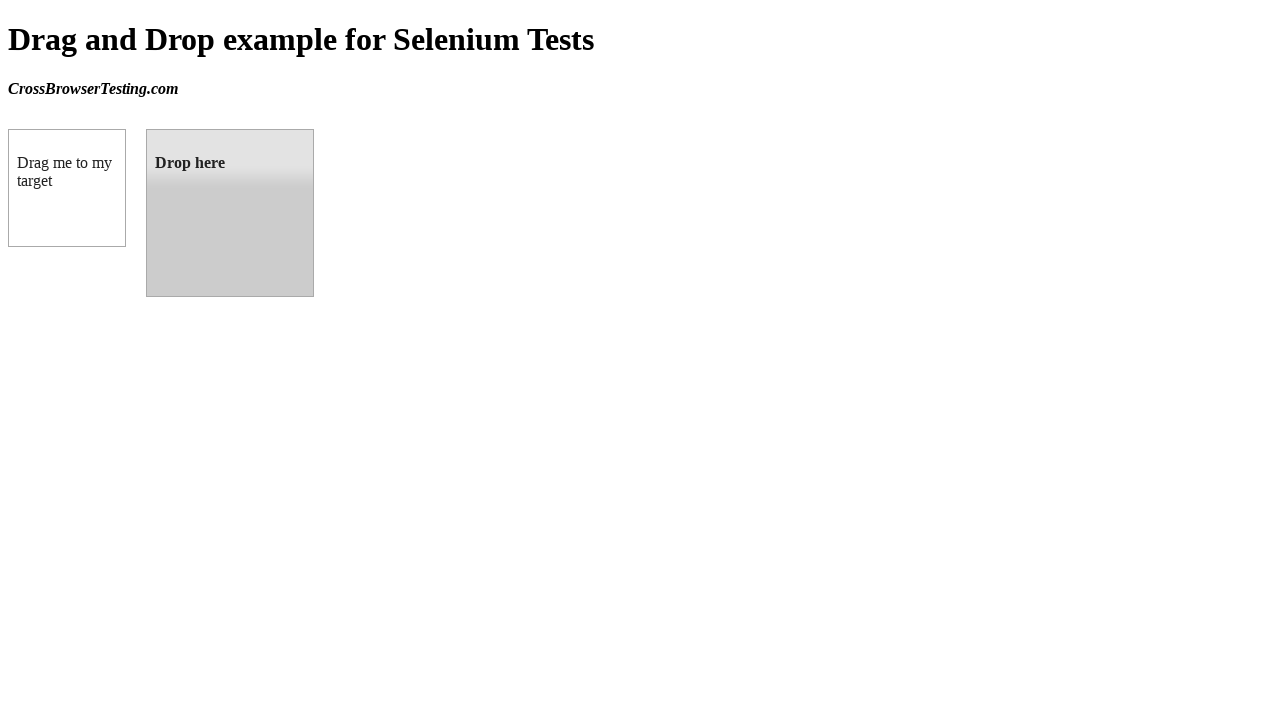

Located droppable target element with id 'droppable'
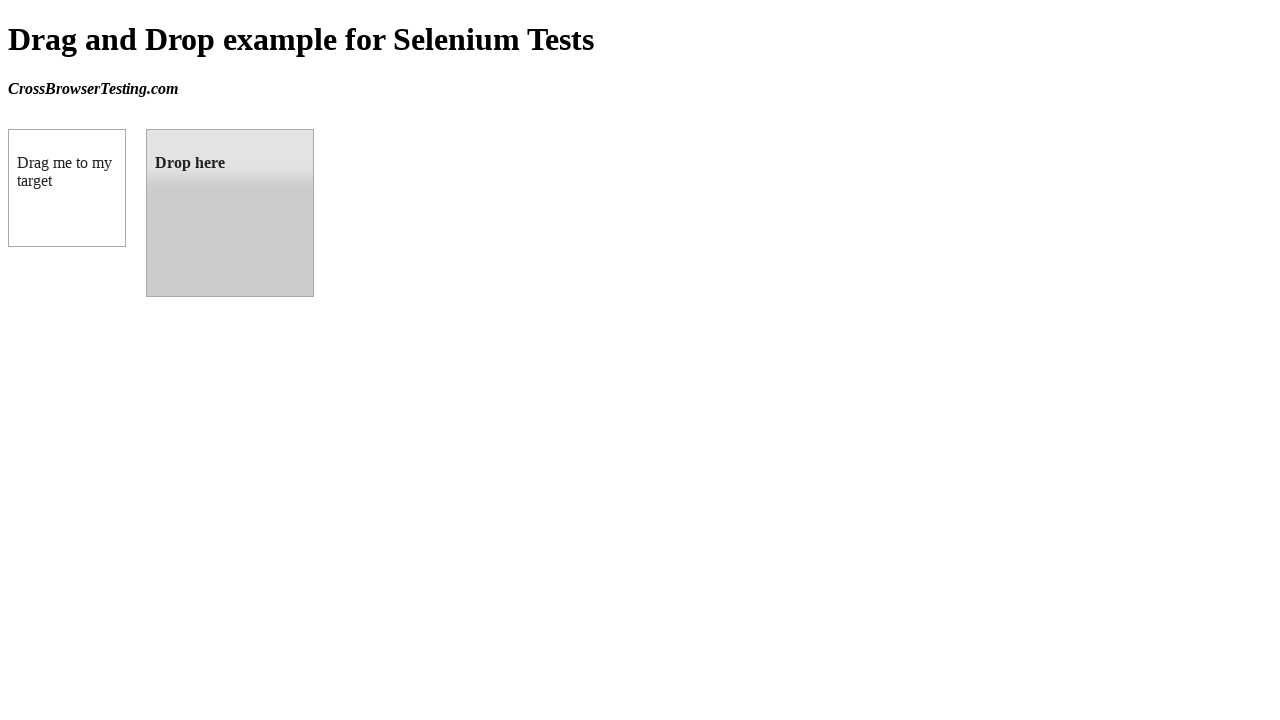

Retrieved bounding box coordinates of target droppable element
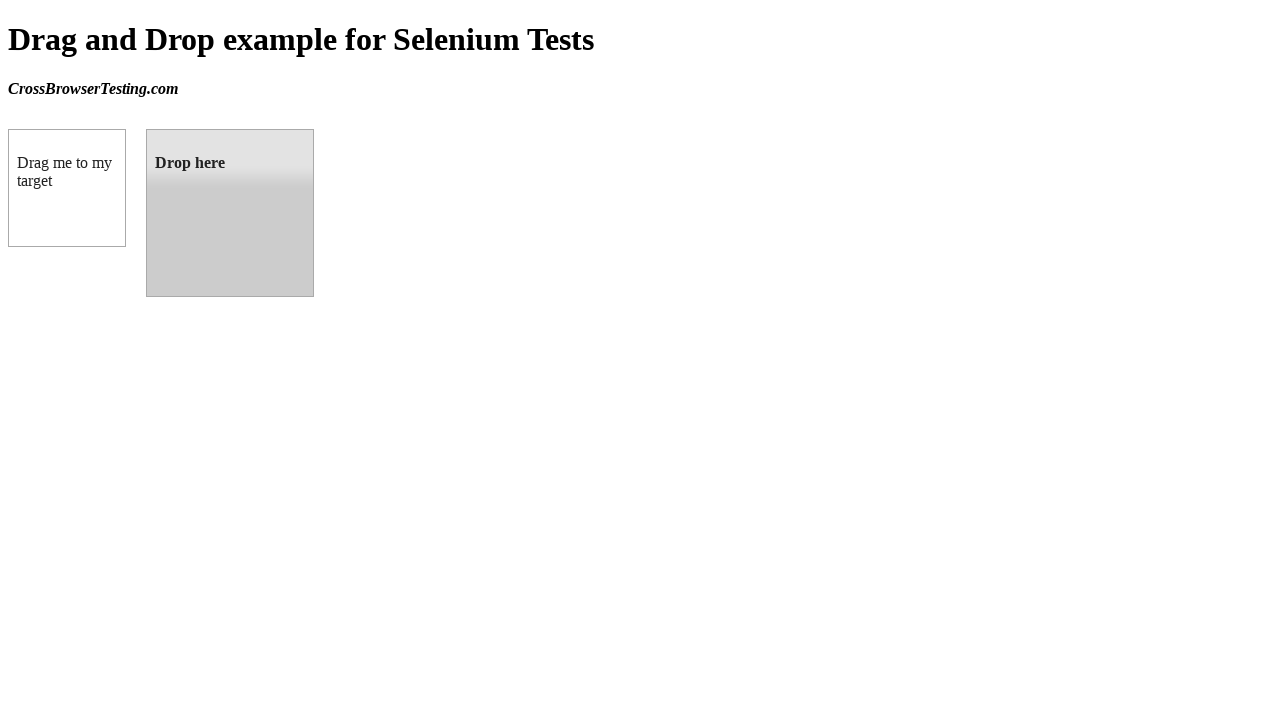

Performed drag and drop action from draggable element to target droppable element at (230, 213)
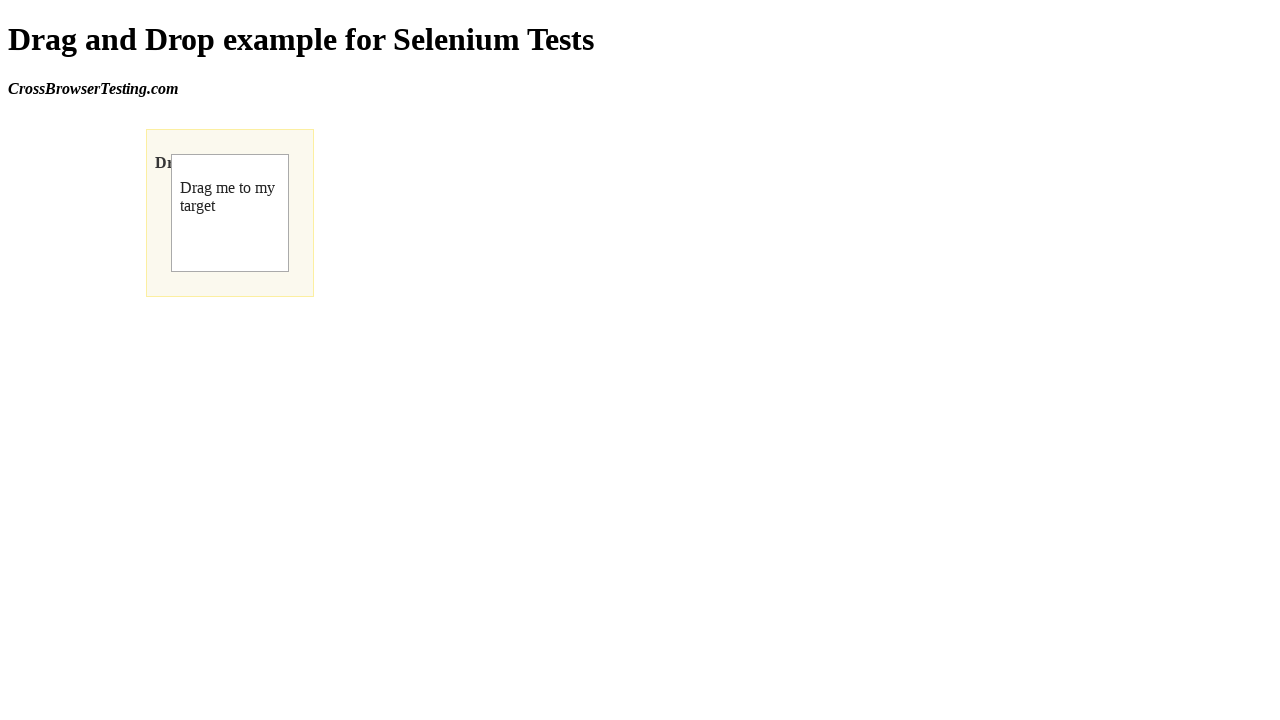

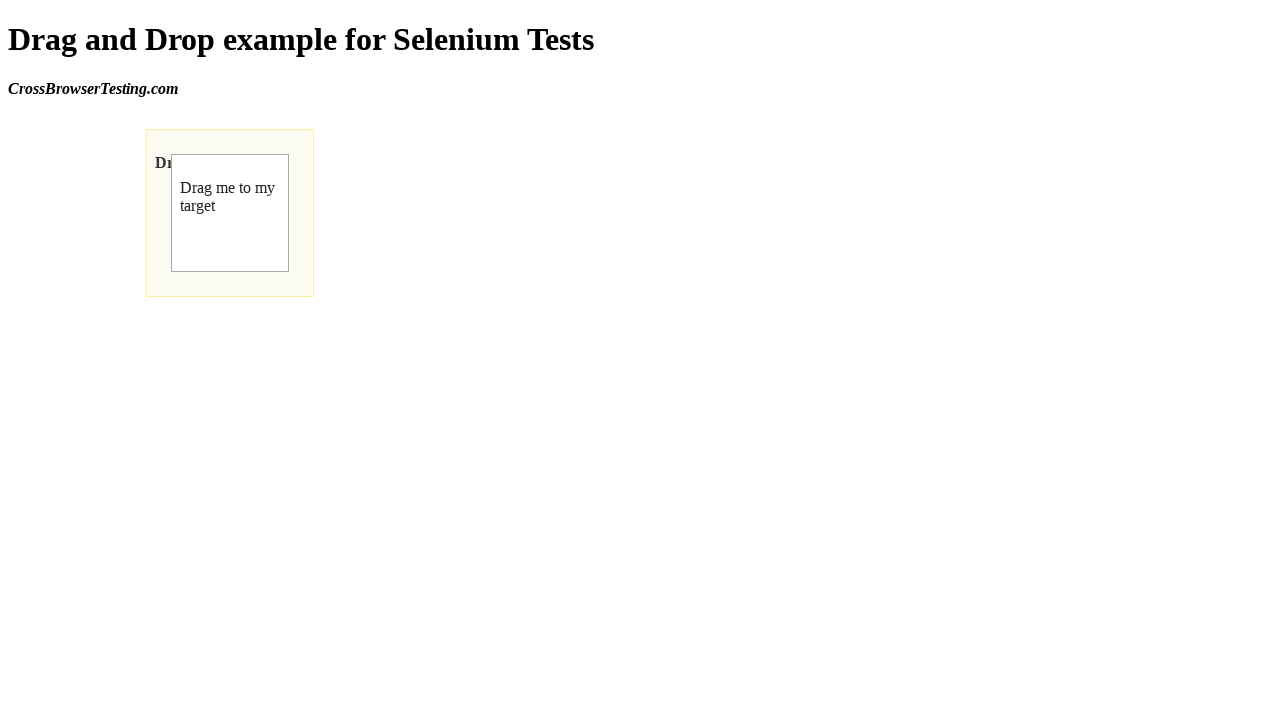